Tests finding a link by its calculated text value, clicking it, then filling out a form with personal information (first name, last name, city, country) and submitting it.

Starting URL: http://suninjuly.github.io/find_link_text

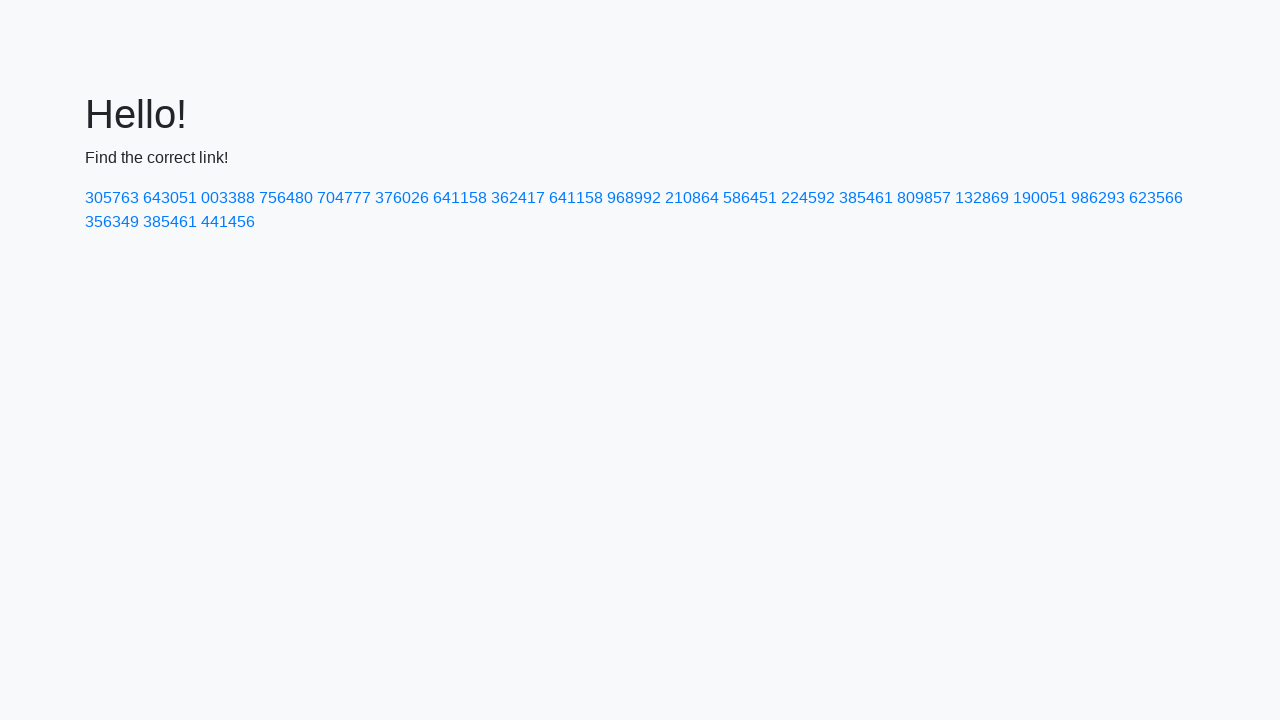

Clicked link with calculated text value '224592' at (808, 198) on a:text-is('224592')
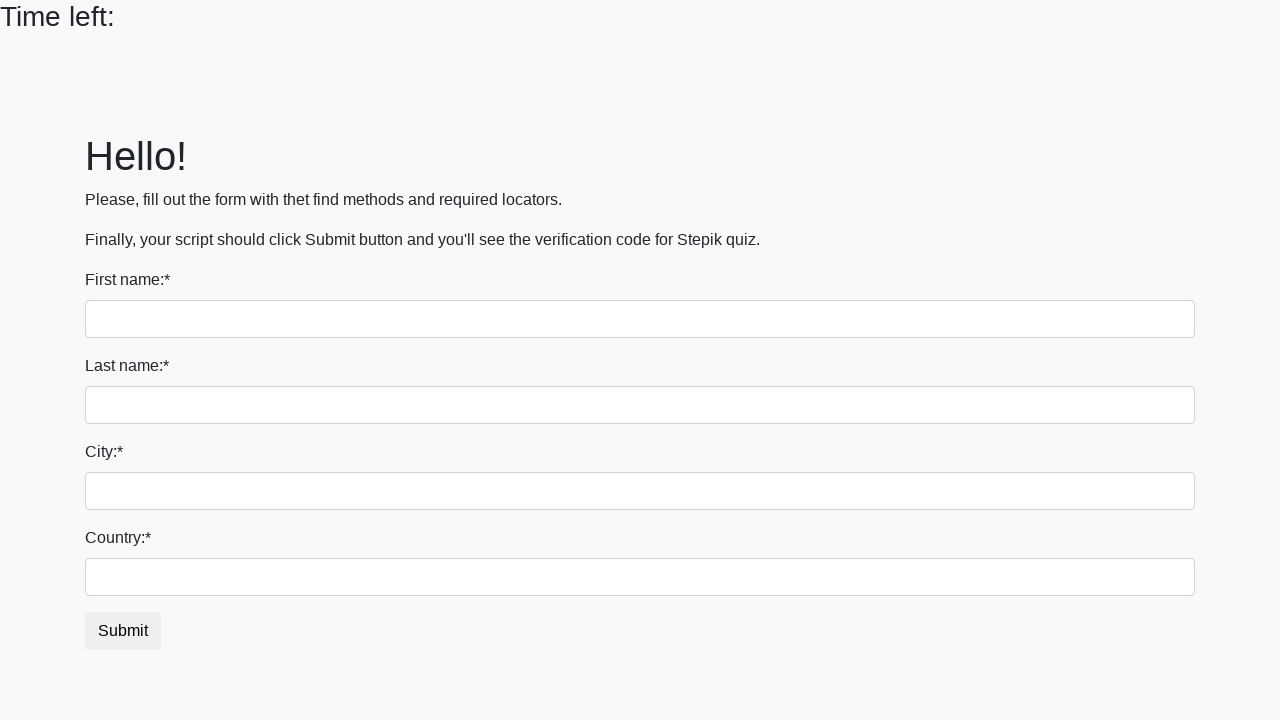

Filled first name field with 'Ivan' on input:first-of-type
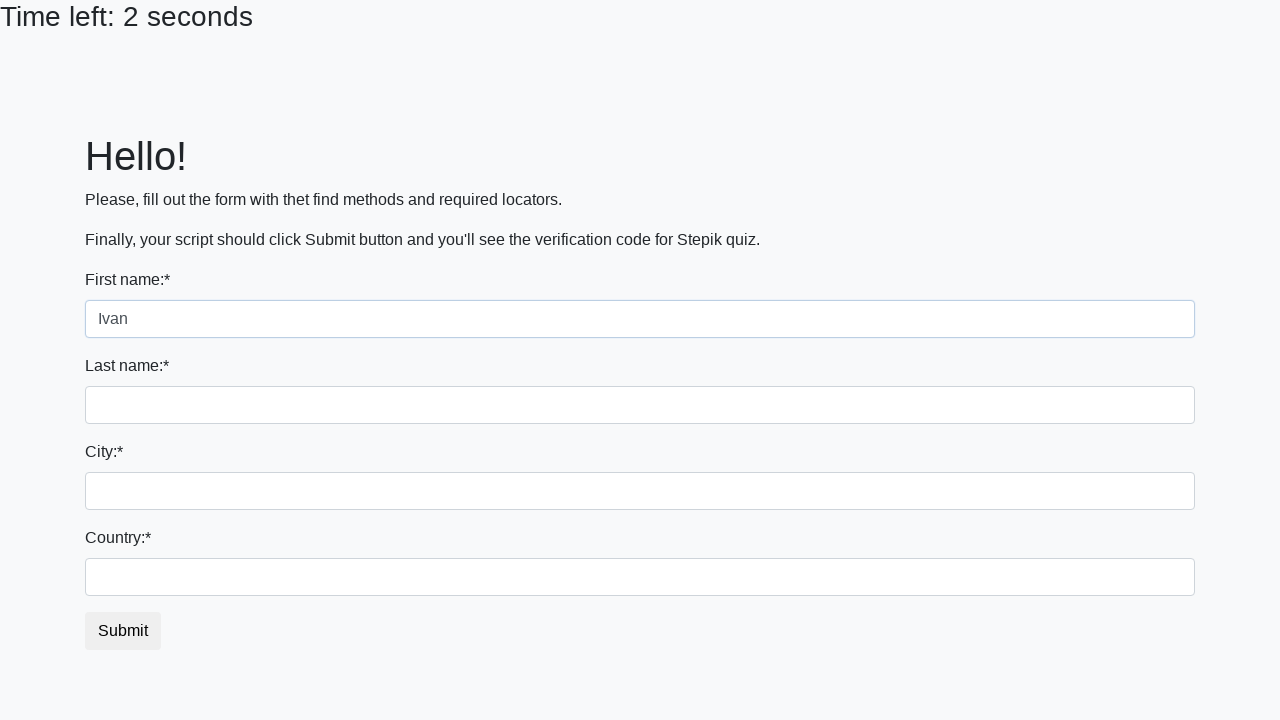

Filled last name field with 'Petrov' on input[name='last_name']
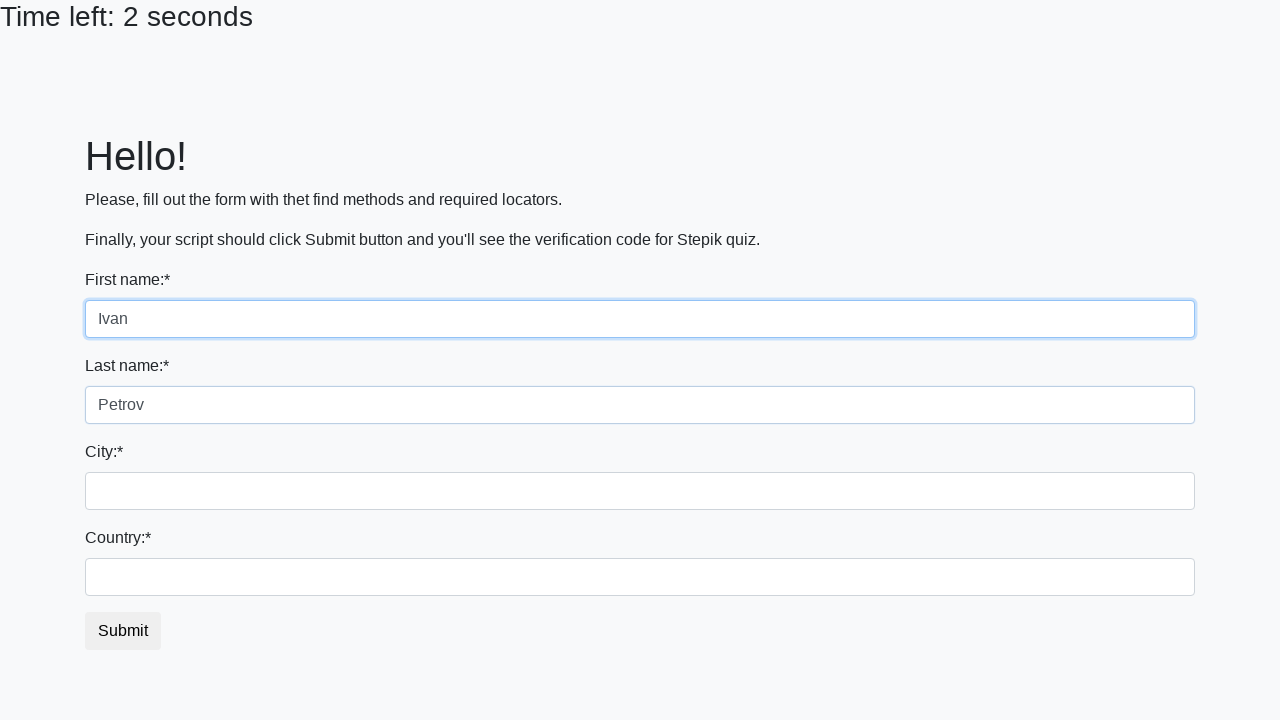

Filled city field with 'Smolensk' on .city
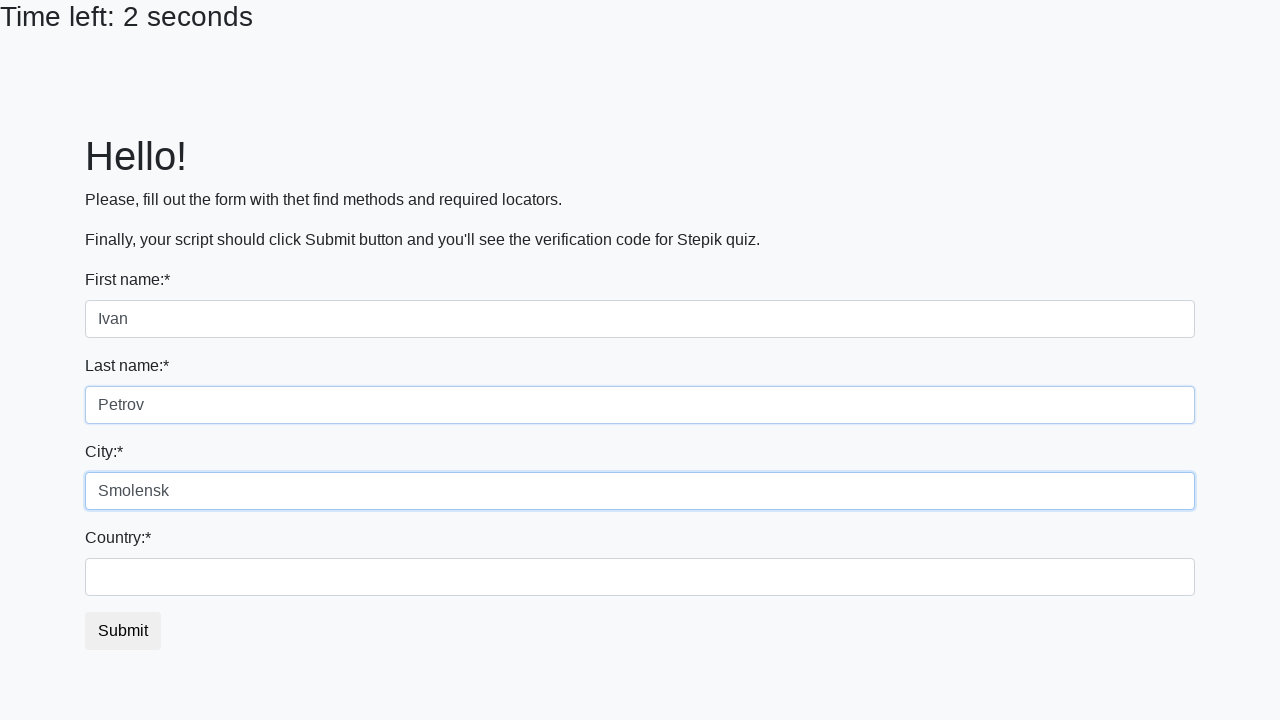

Filled country field with 'Russia' on #country
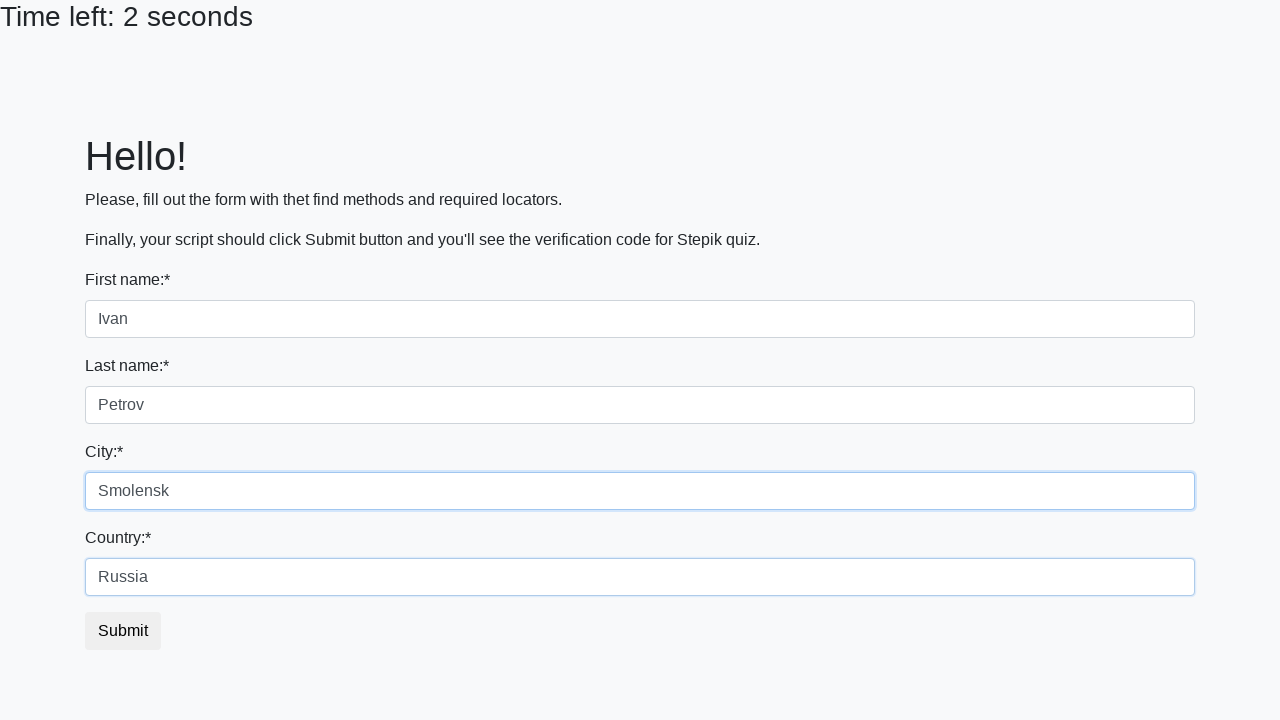

Clicked form submit button at (123, 631) on button.btn
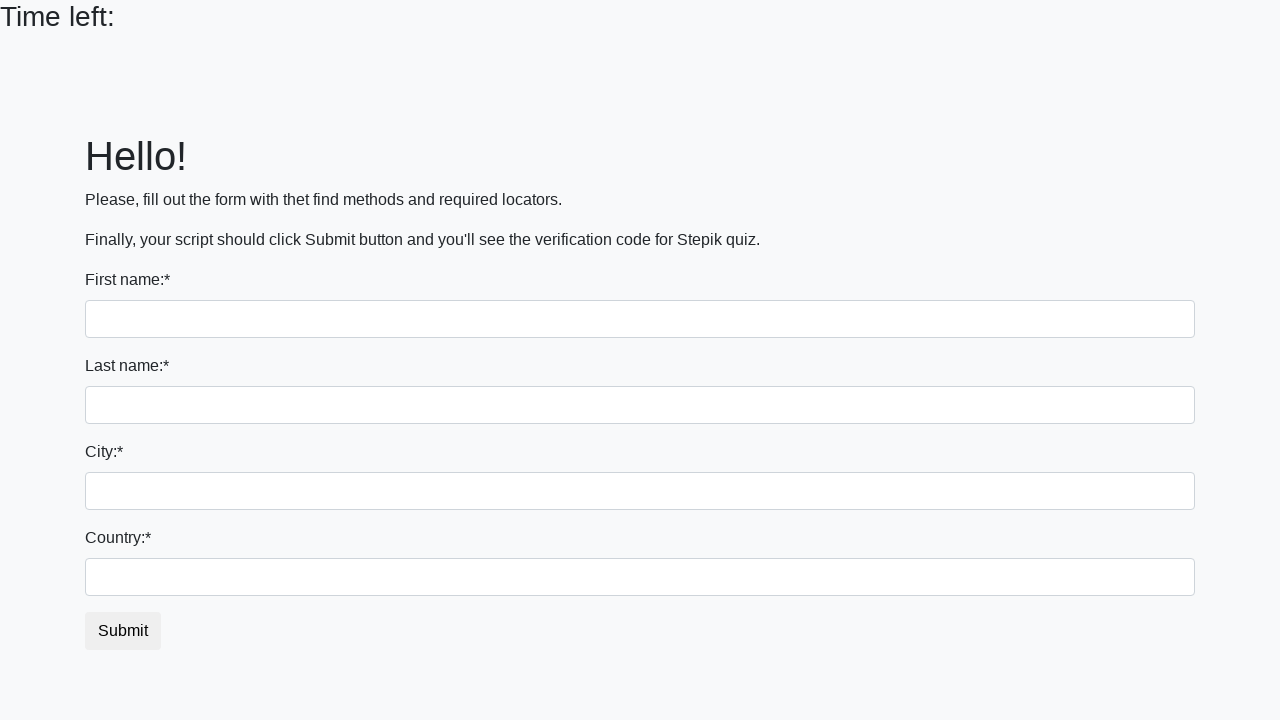

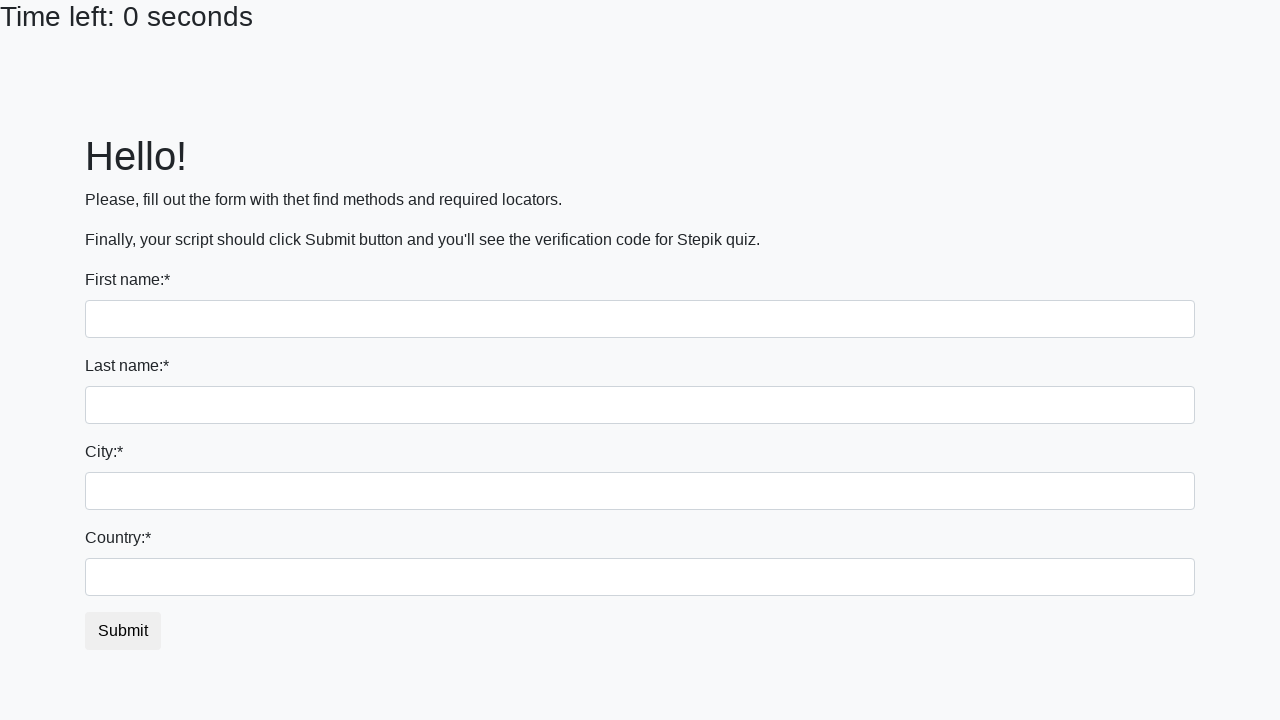